Navigates to the Demoblaze demo store website and verifies that the page title is "STORE" to confirm landing on the correct page.

Starting URL: https://www.demoblaze.com

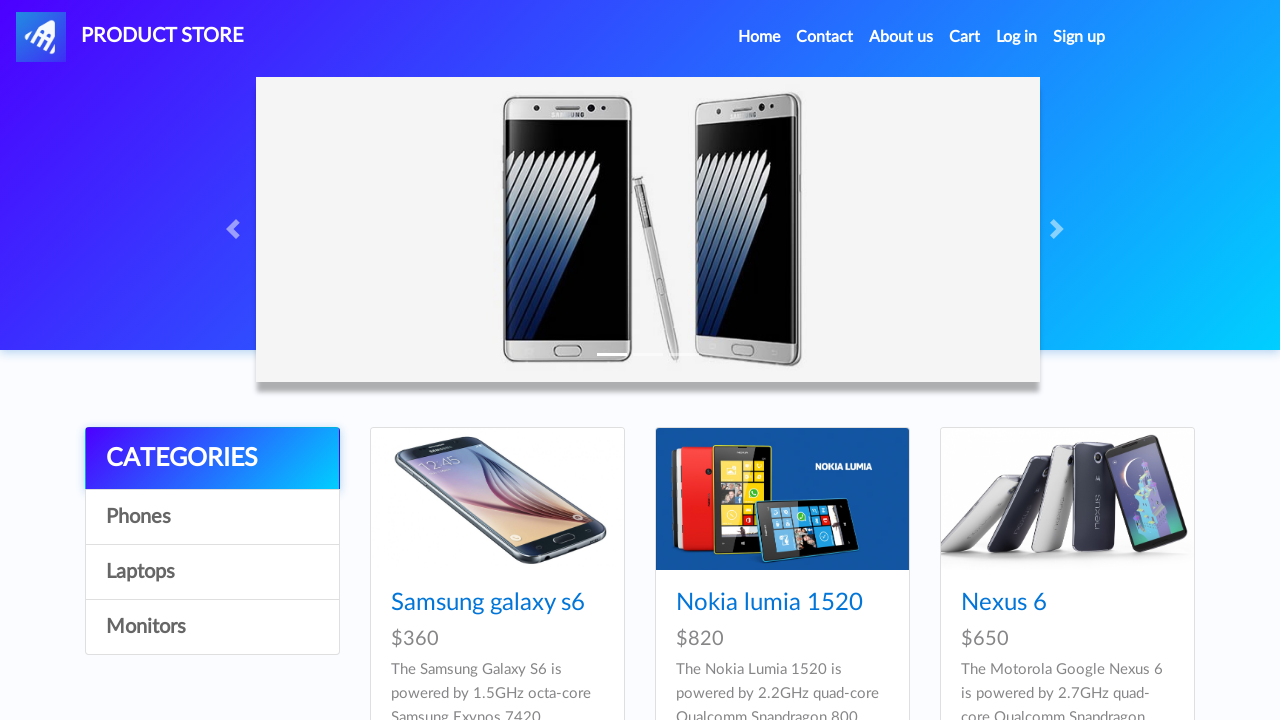

Waited for page to load with domcontentloaded state
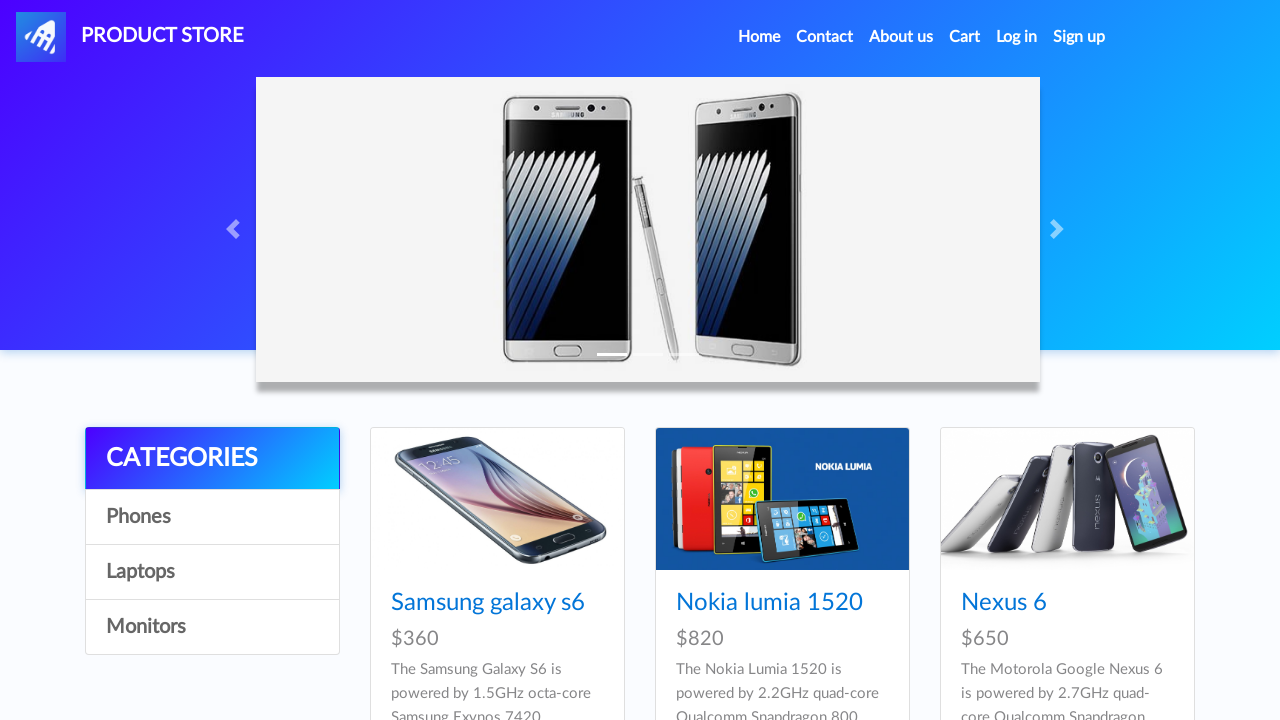

Retrieved page title
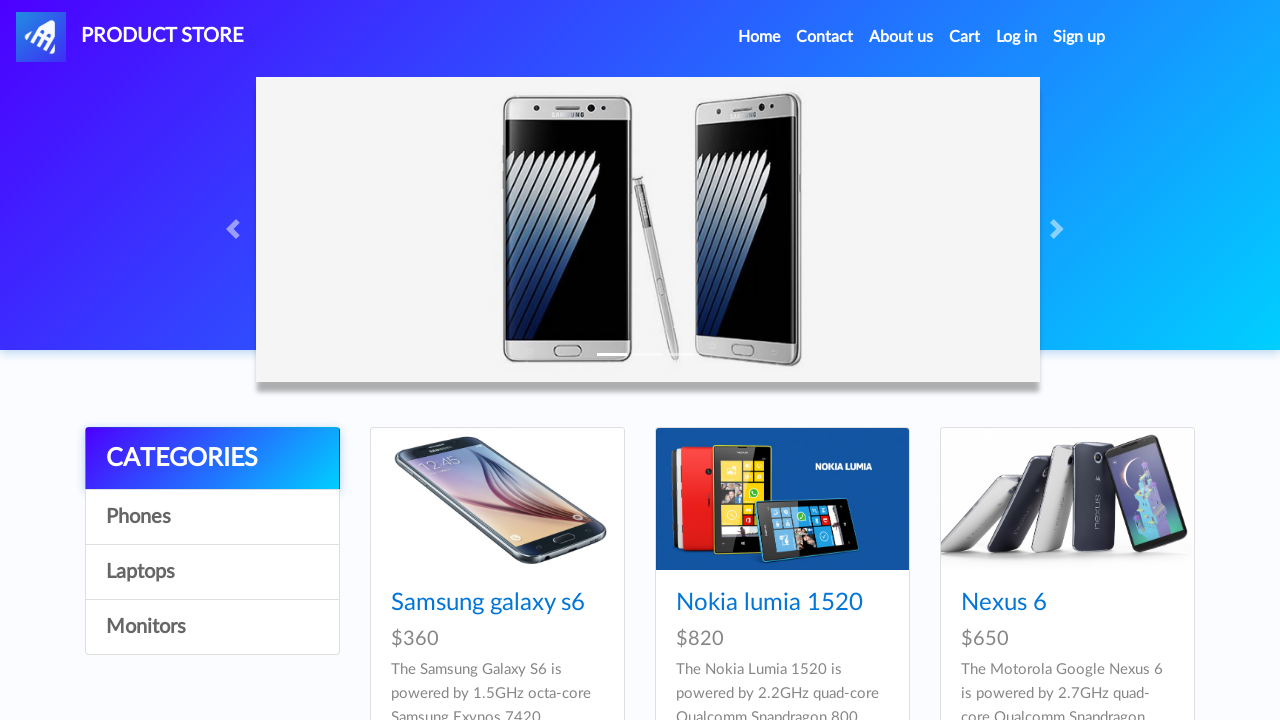

Verified page title is 'STORE'
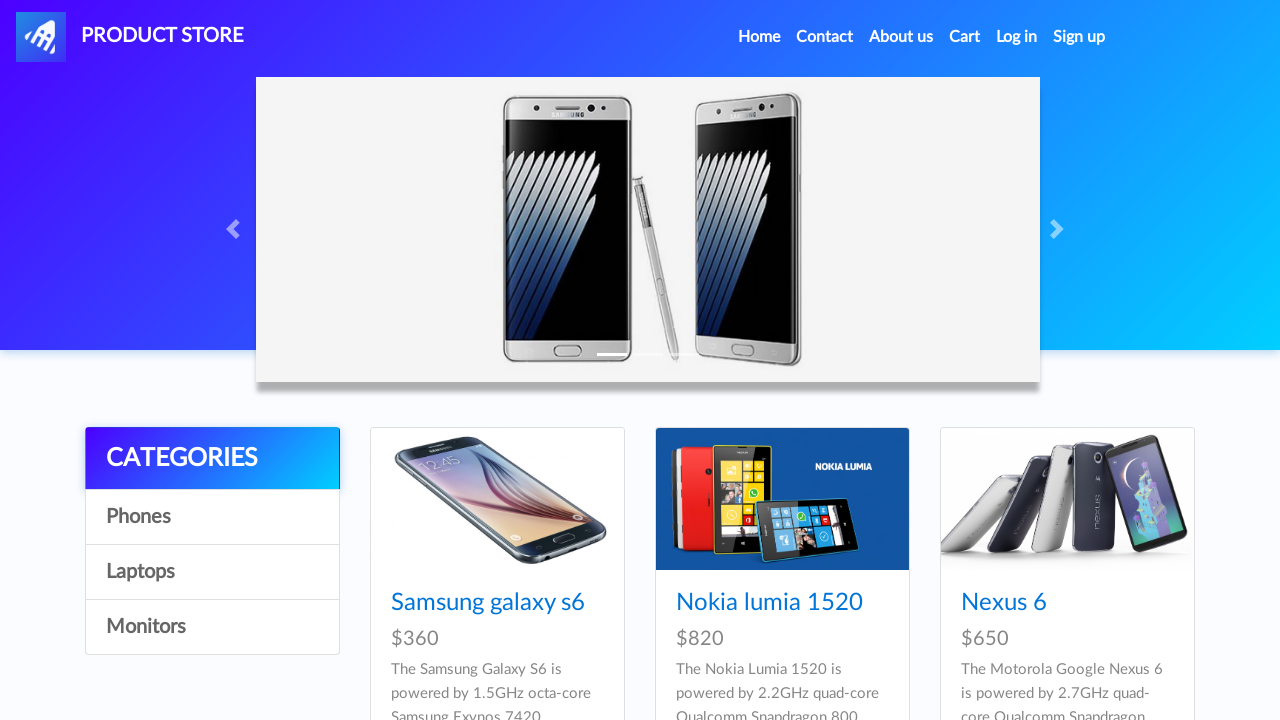

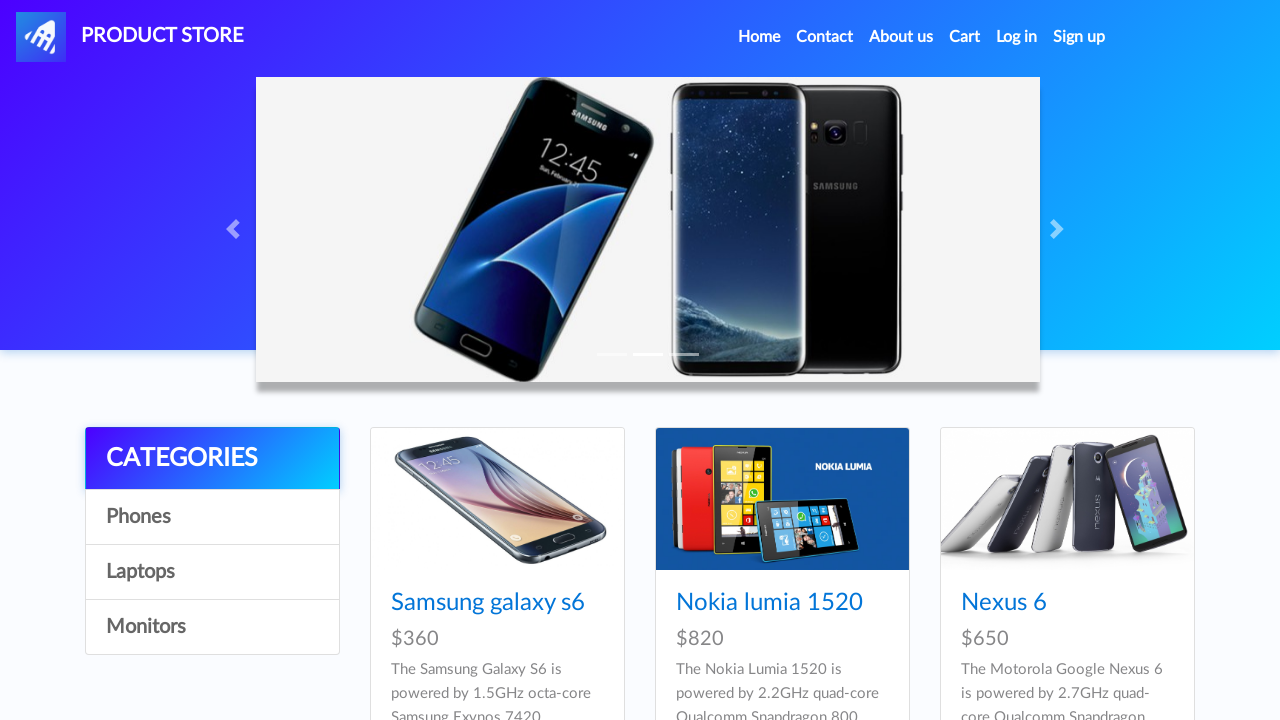